Tests right-click (context click) functionality on an image element on a demo menu page to trigger a context menu.

Starting URL: http://deluxe-menu.com/popup-mode-sample.html

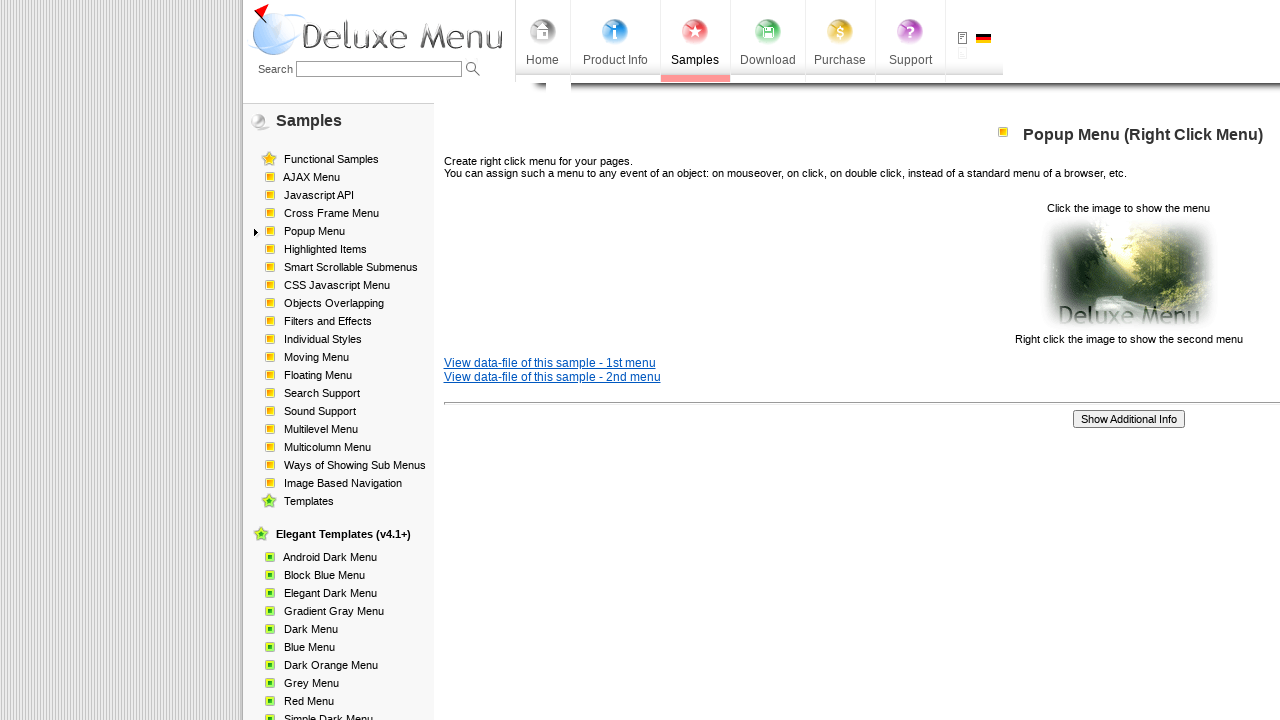

Located image element on demo menu page
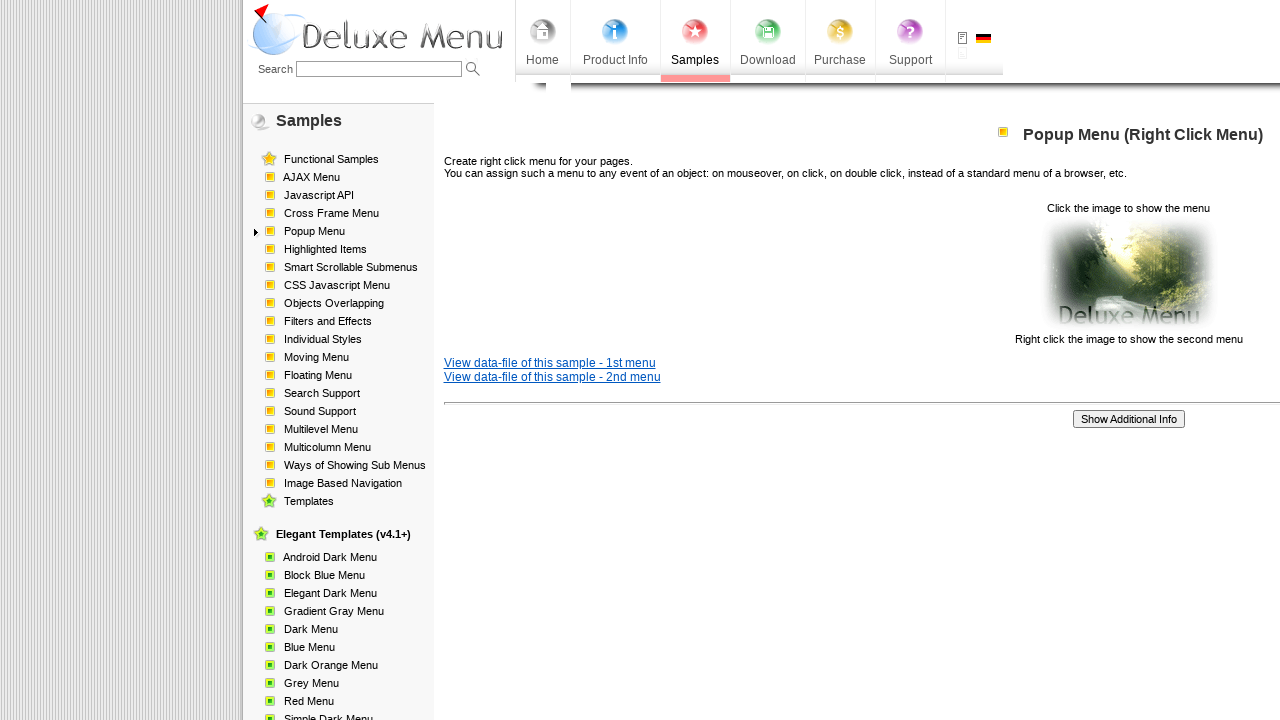

Image element is now visible
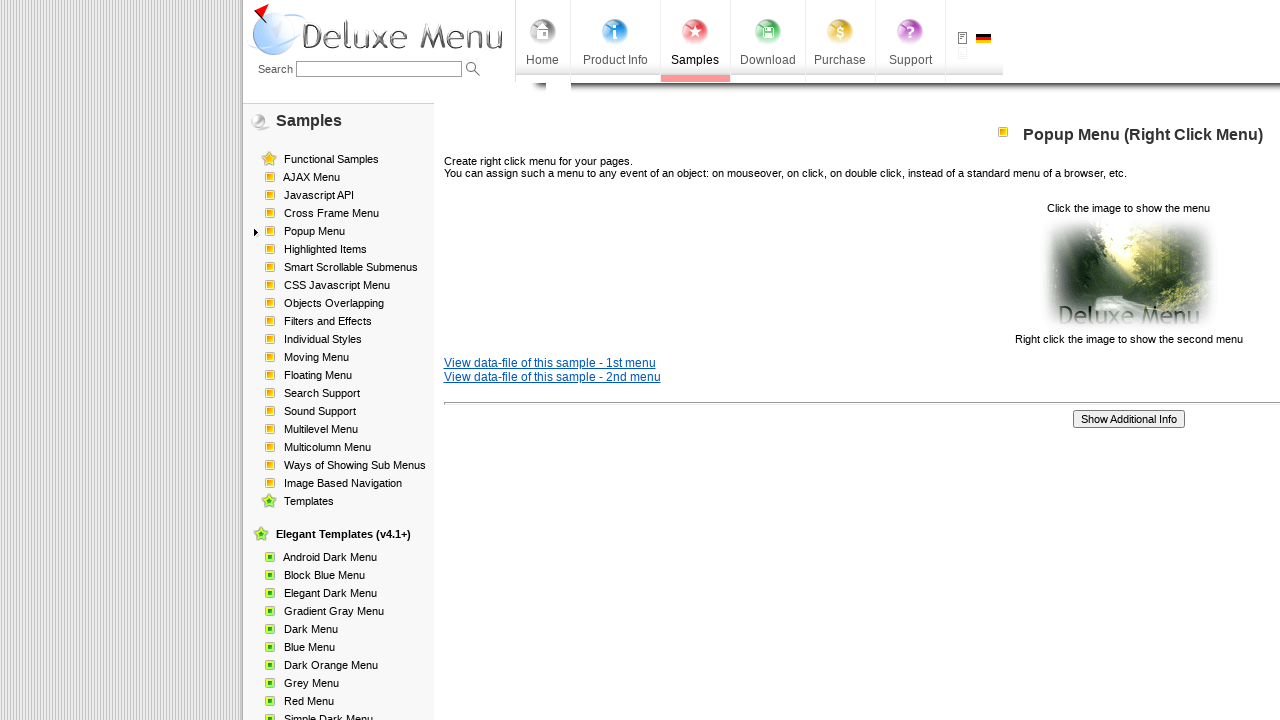

Right-clicked on image to trigger context menu at (1128, 274) on xpath=//html/body/div/table/tbody/tr/td[2]/div[2]/table[1]/tbody/tr/td[3]/p[2]/i
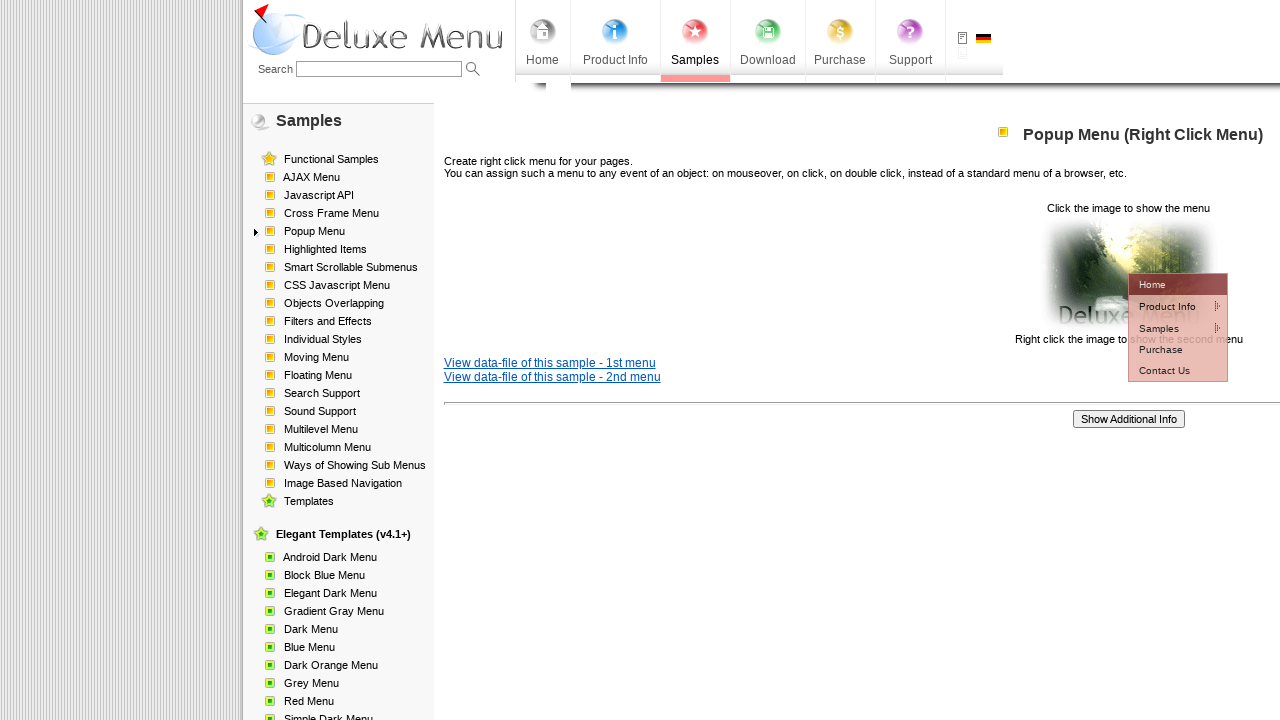

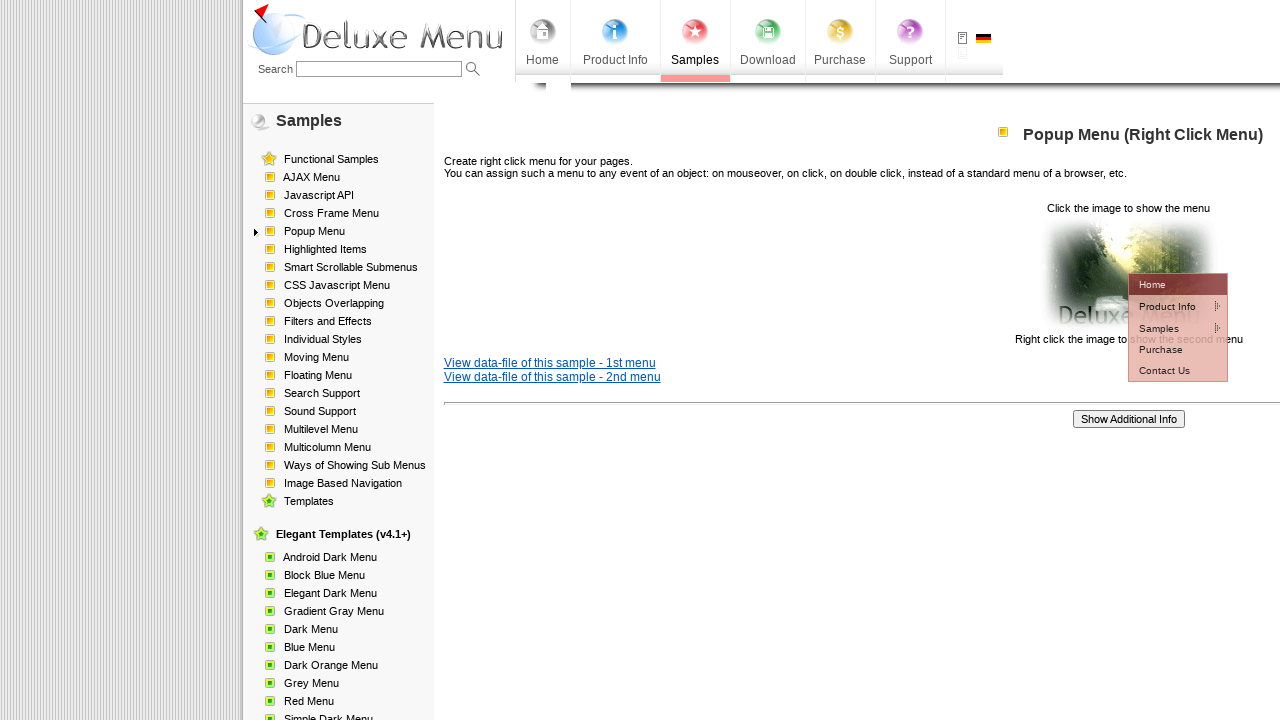